Tests double-click functionality within an iframe on W3Schools demo page

Starting URL: https://www.w3schools.com/tags/tryit.asp?filename=tryhtml5_ev_ondblclick3

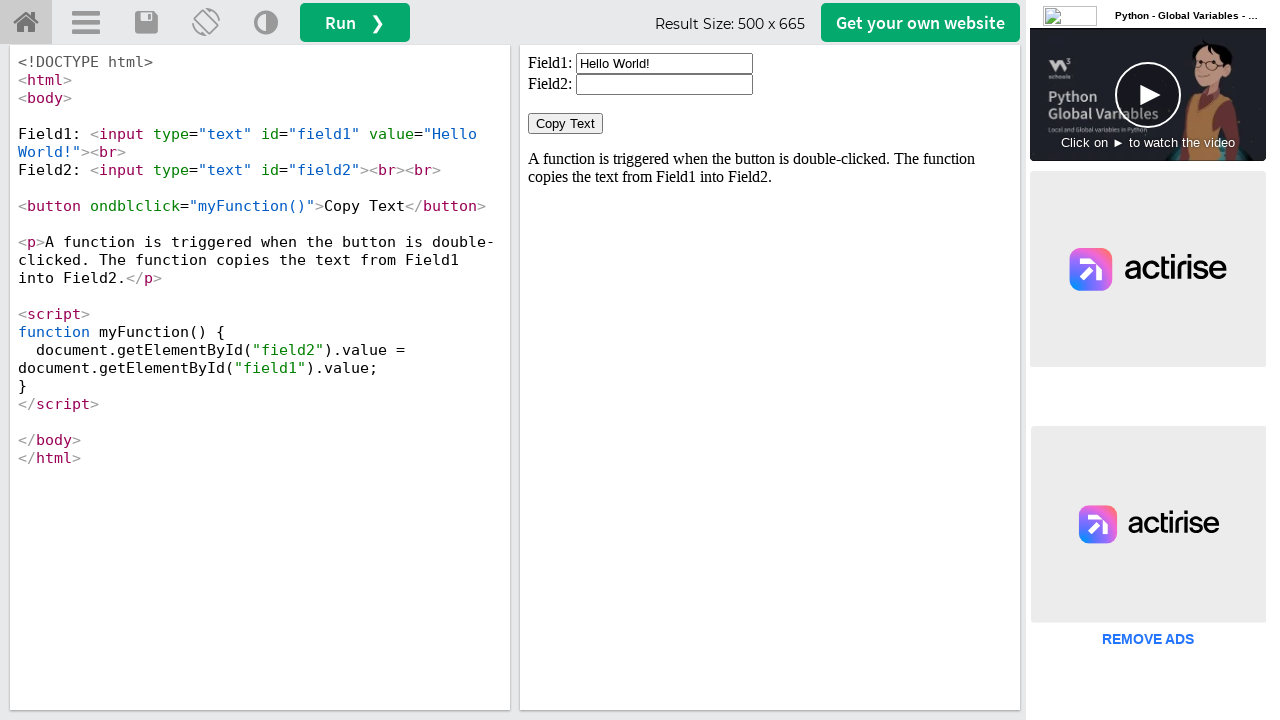

Located iframe#iframeResult for double-click test
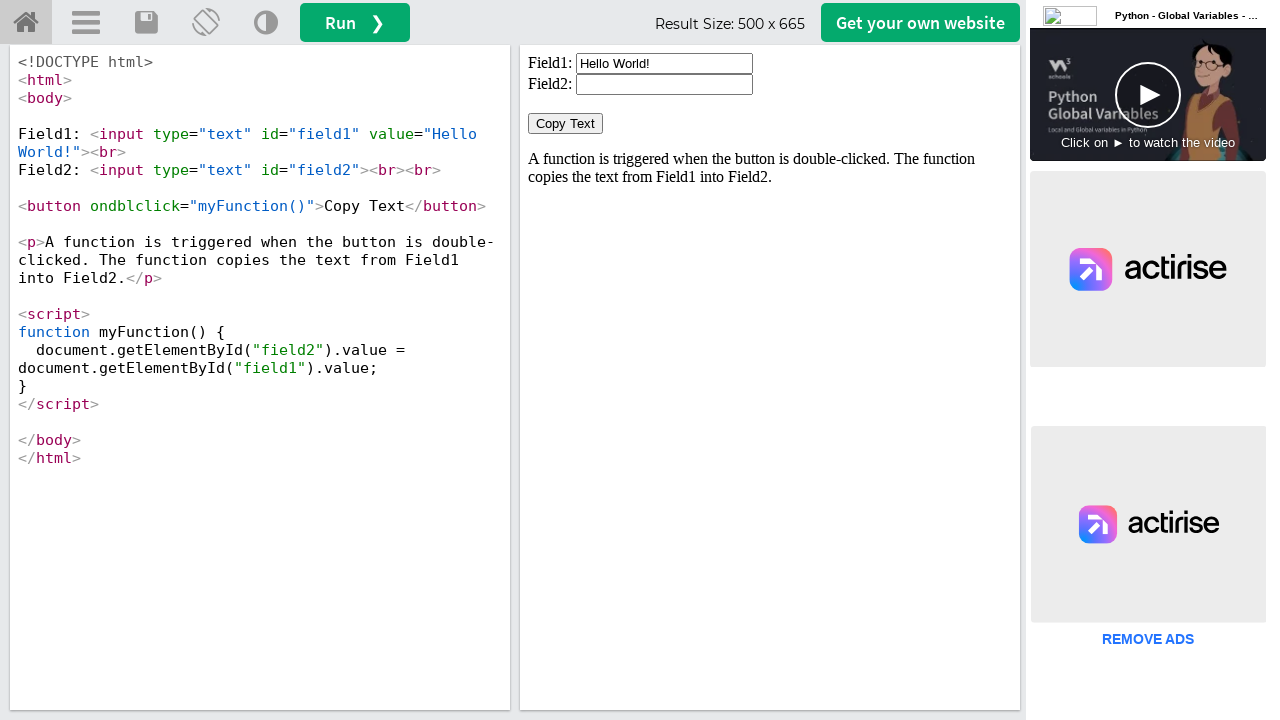

Located #field1 input element within iframe
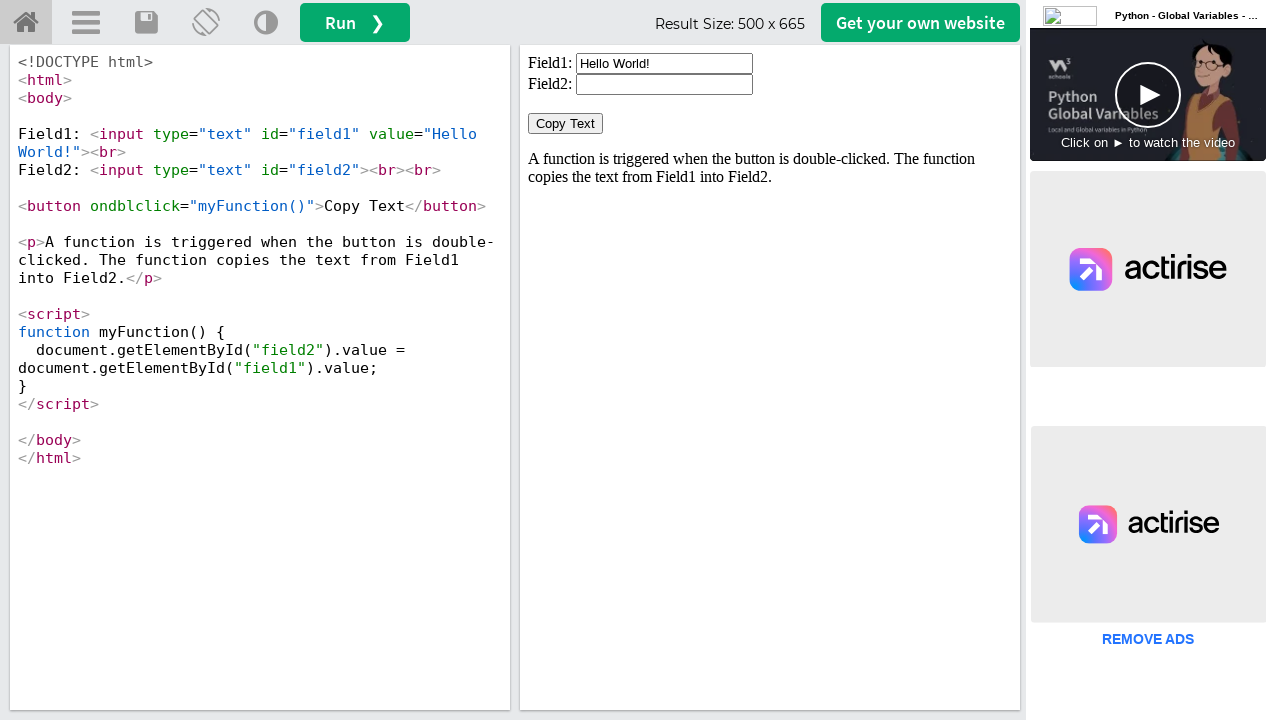

Performed double-click on #field1 element at (664, 64) on iframe#iframeResult >> internal:control=enter-frame >> #field1
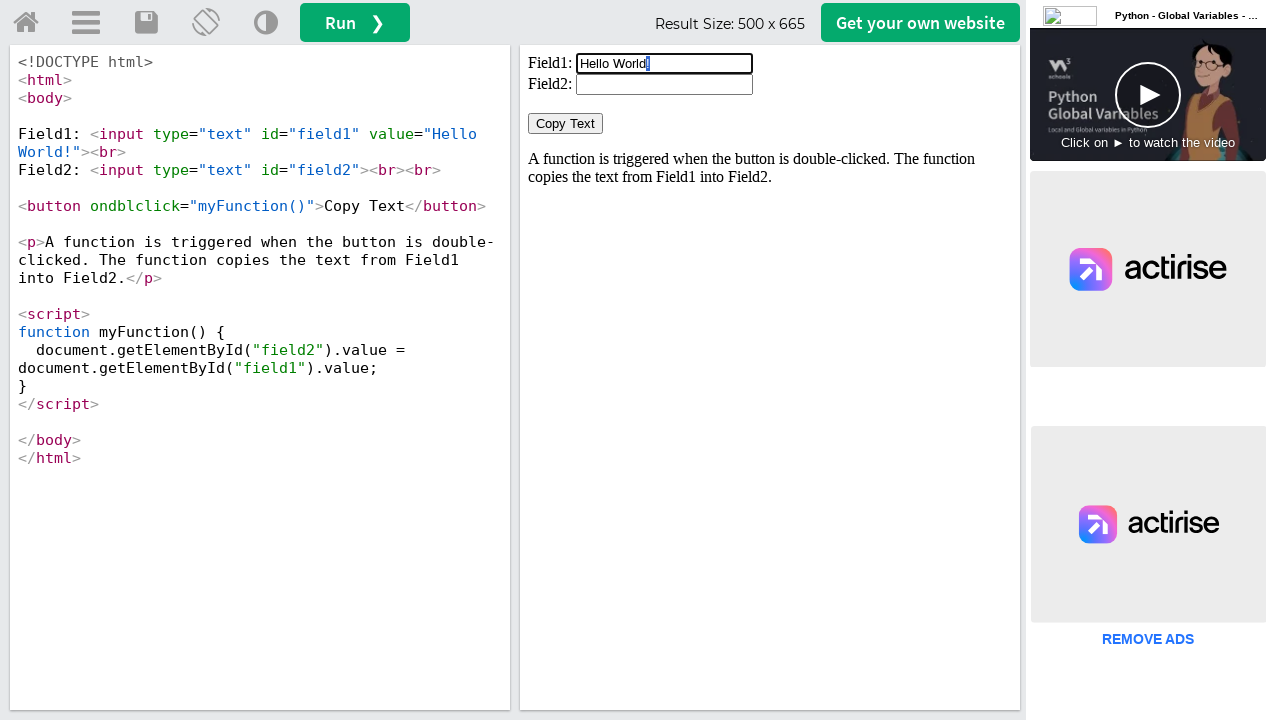

Waited 1000ms to observe double-click effect
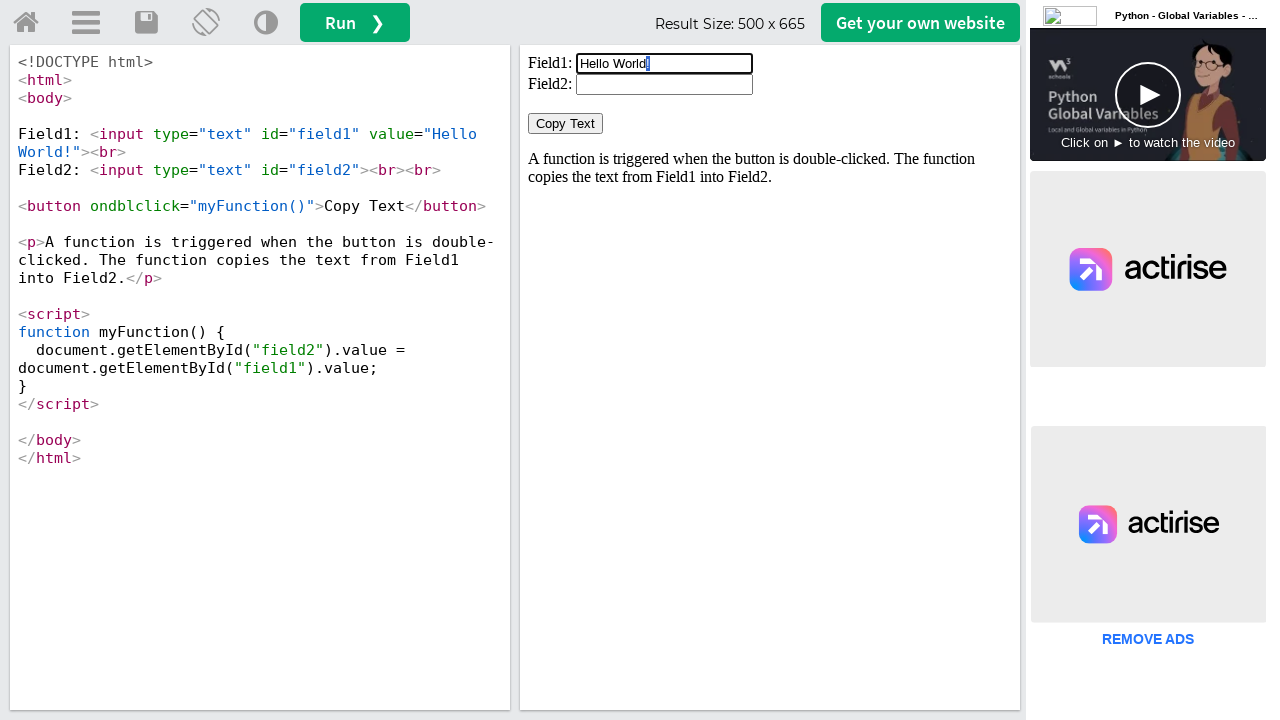

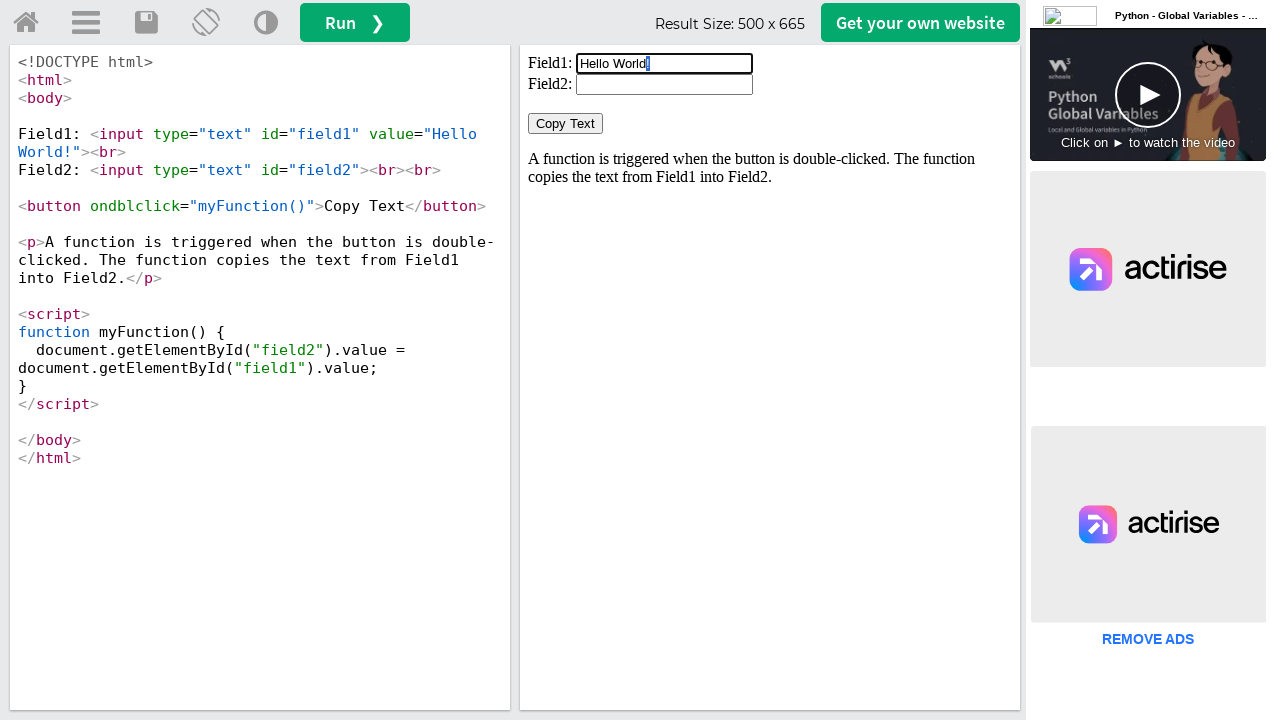